Tests a simple form by filling in first name, last name, city, and country fields using different element locator strategies, then submits the form

Starting URL: http://suninjuly.github.io/simple_form_find_task.html

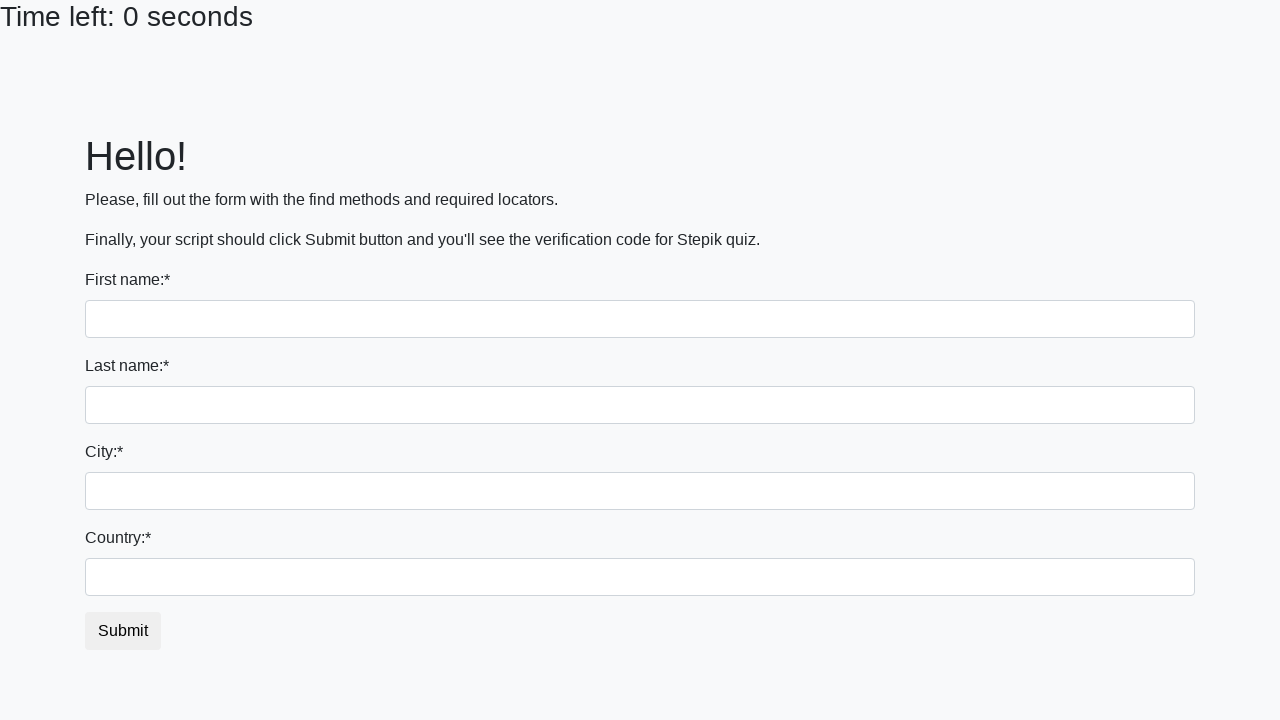

Filled first name field with 'Ivan' on input
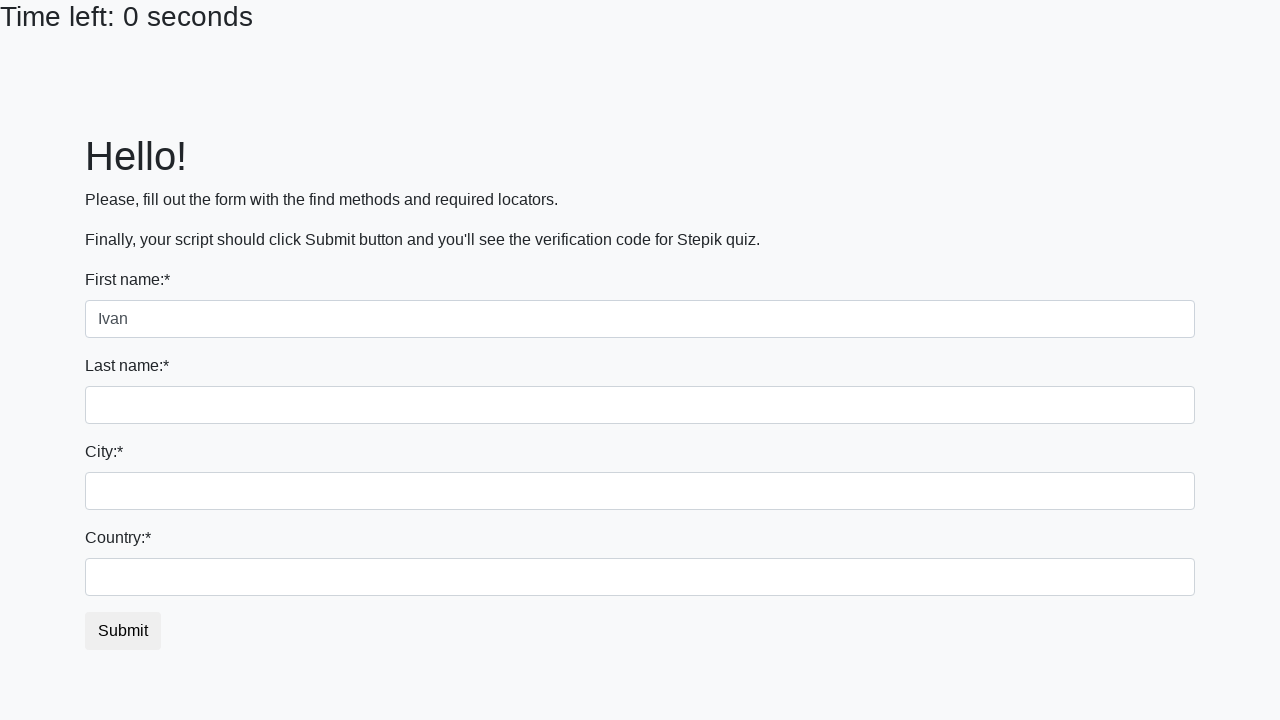

Filled last name field with 'Petrov' on input[name='last_name']
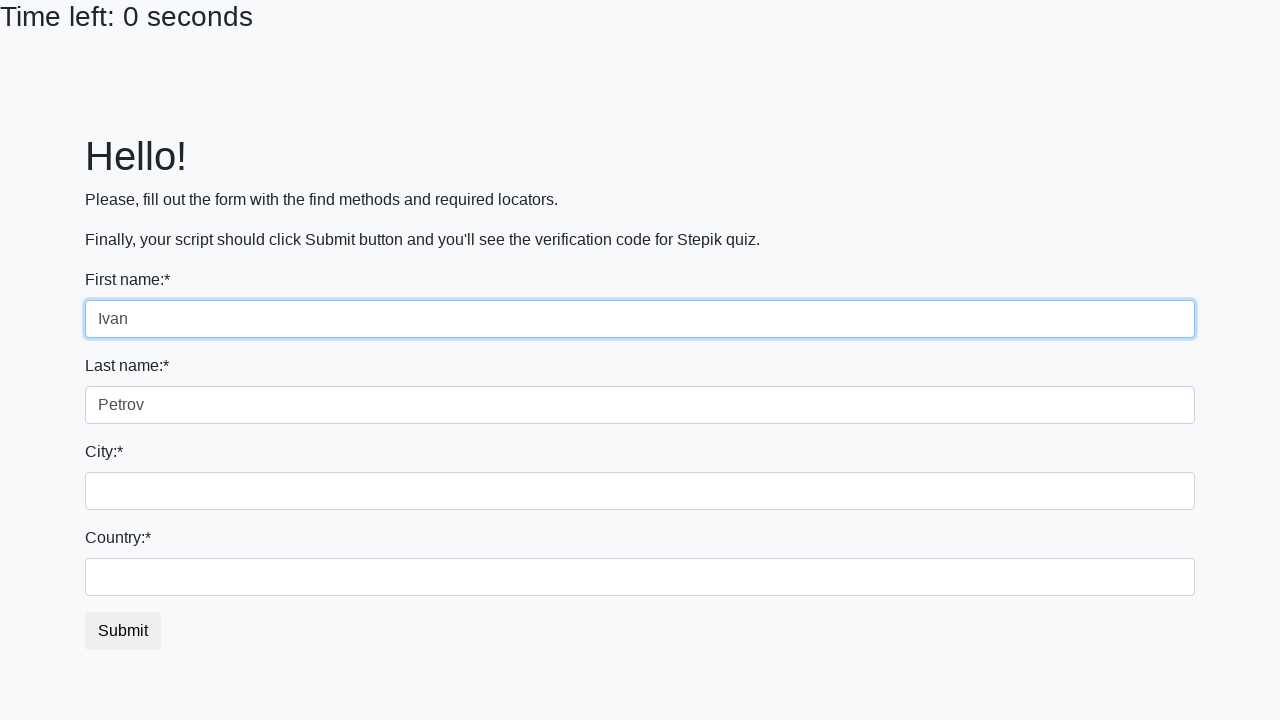

Filled city field with 'Smolensk' on .city
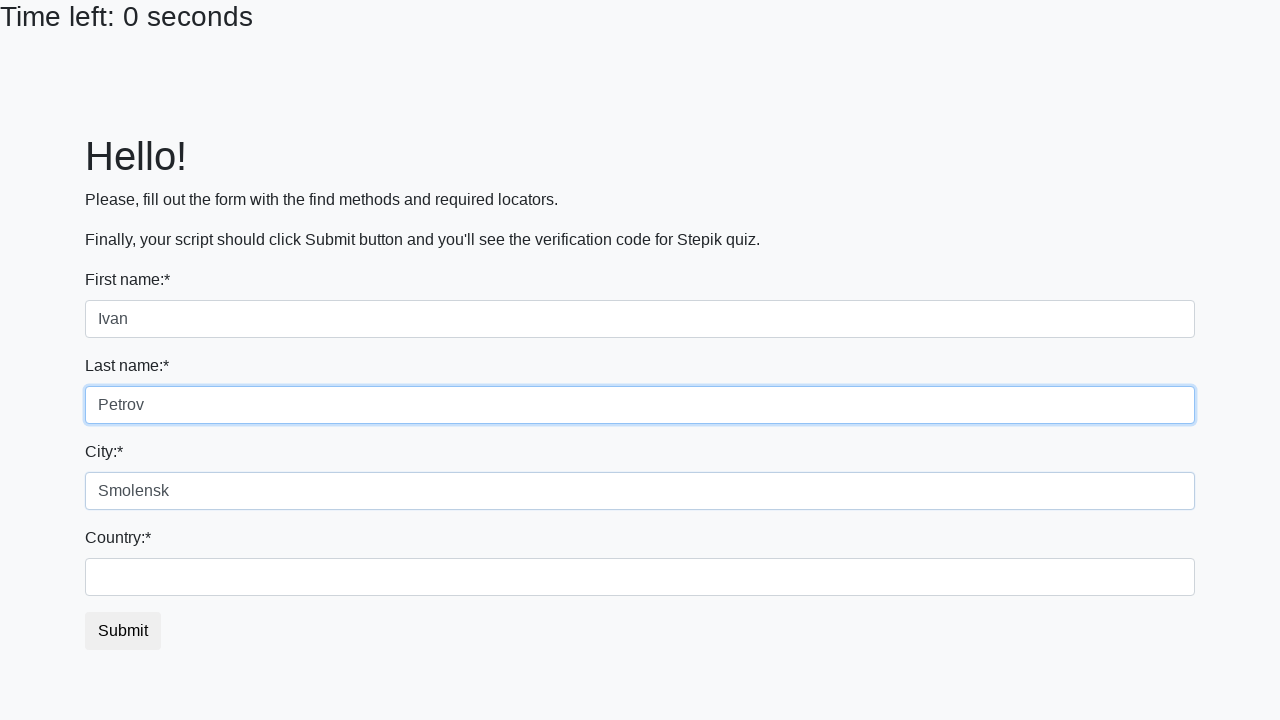

Filled country field with 'Russia' on #country
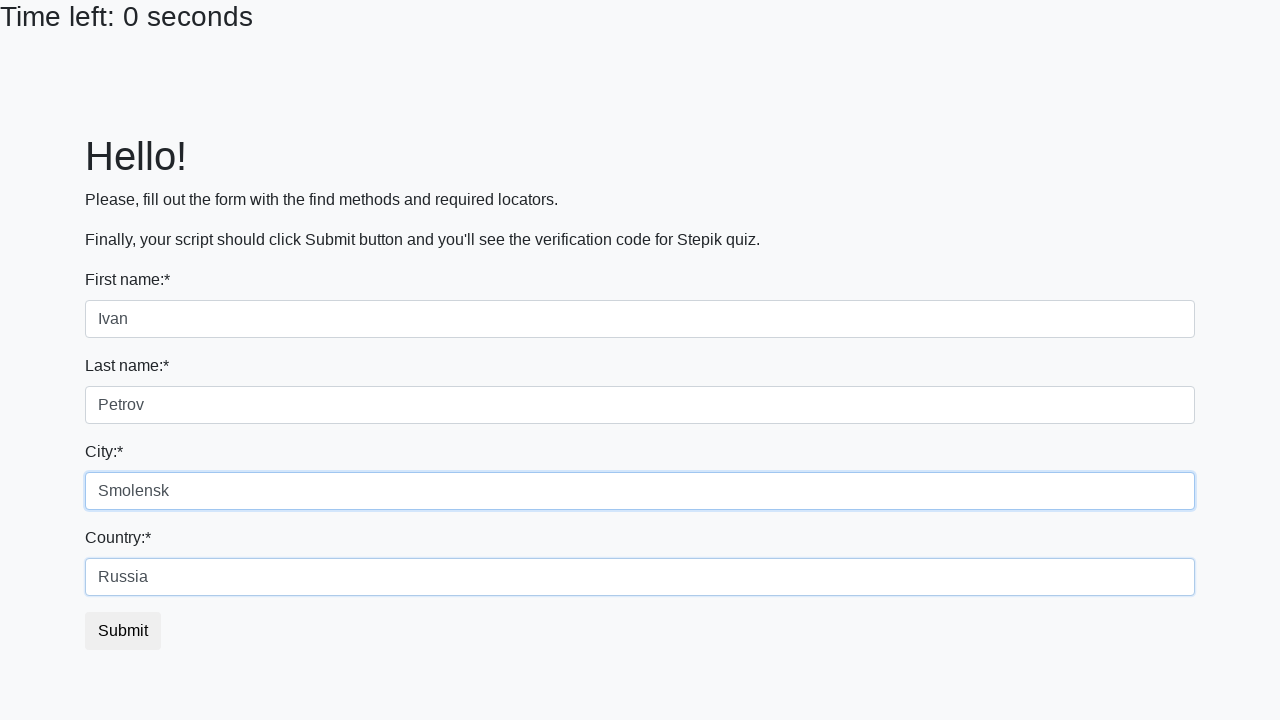

Clicked submit button to submit form at (123, 631) on #submit_button
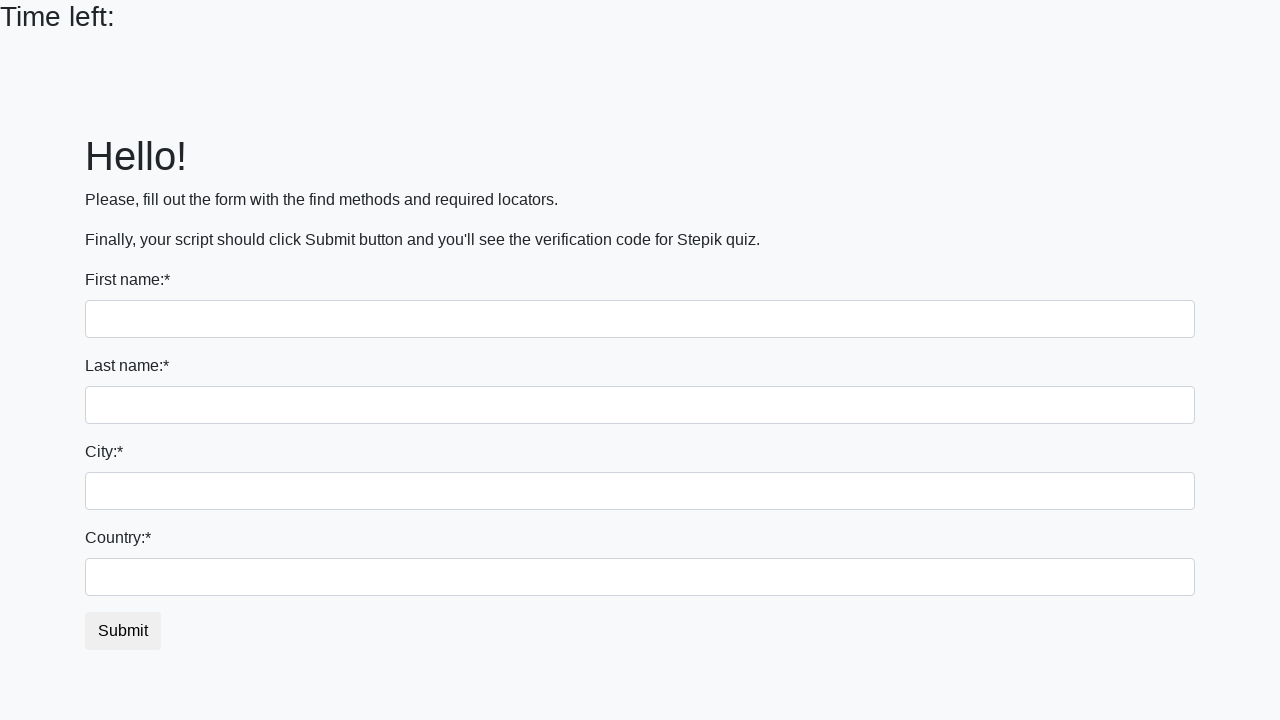

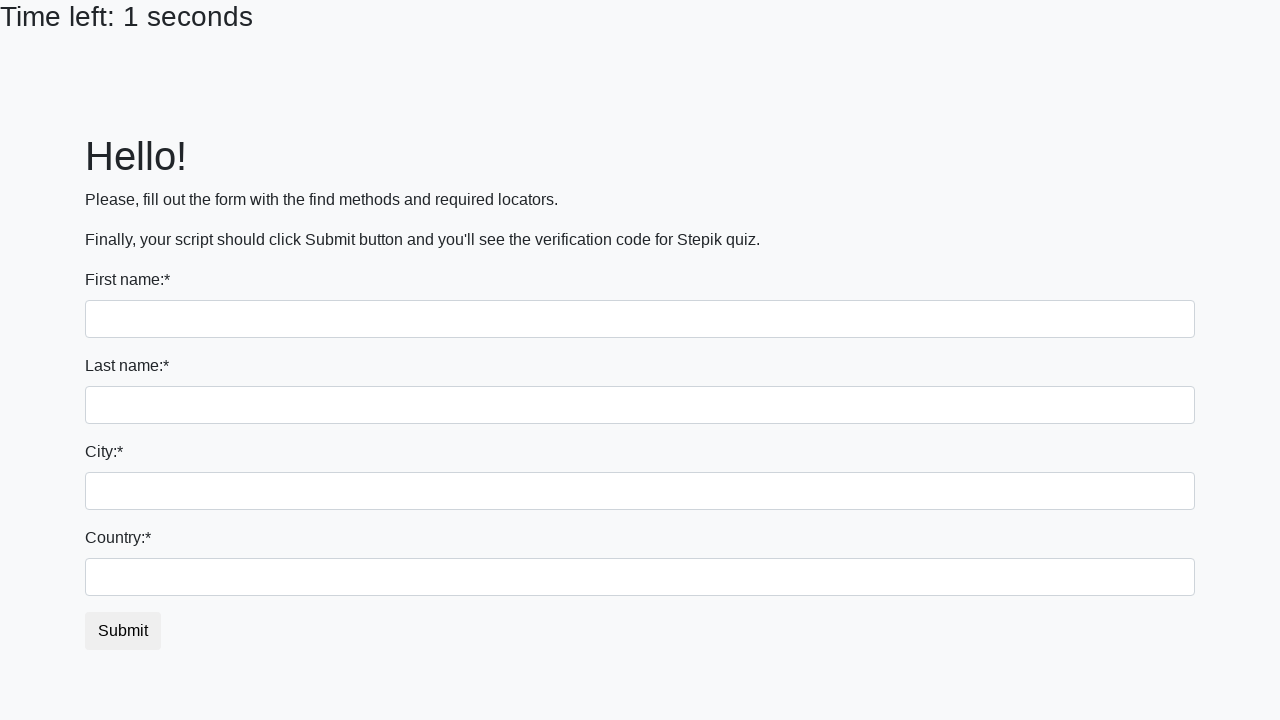